Navigates to the OrangeHRM login page, waits for it to load, and clicks the forgot password link to test the password recovery flow initiation.

Starting URL: https://opensource-demo.orangehrmlive.com/web/index.php/auth/login

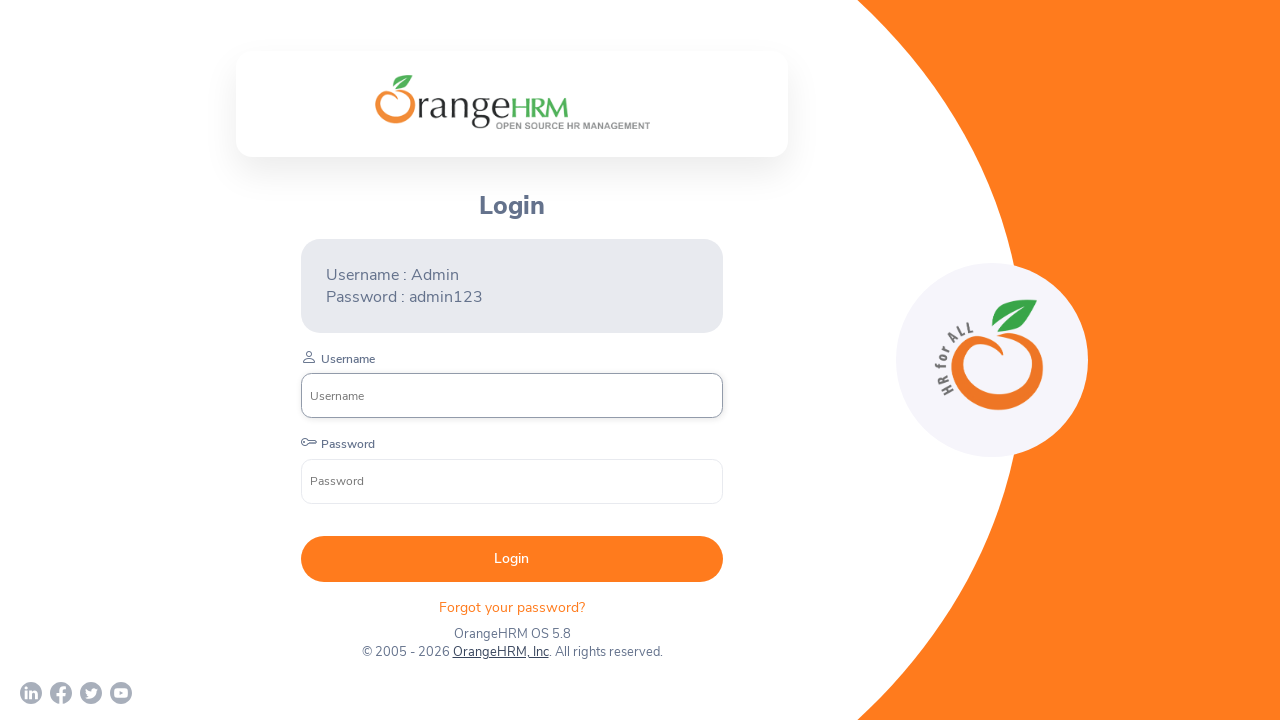

Waited for OrangeHRM login page to fully load (networkidle state)
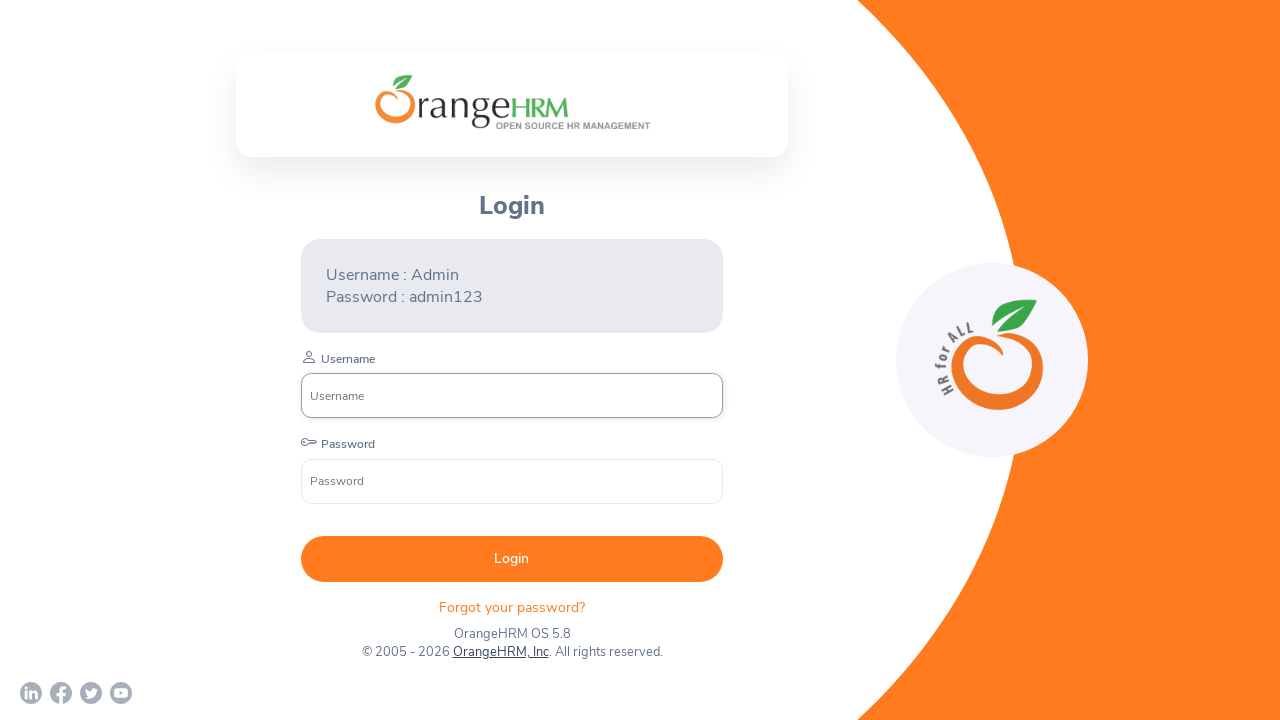

Waited for forgot password link to appear on login page
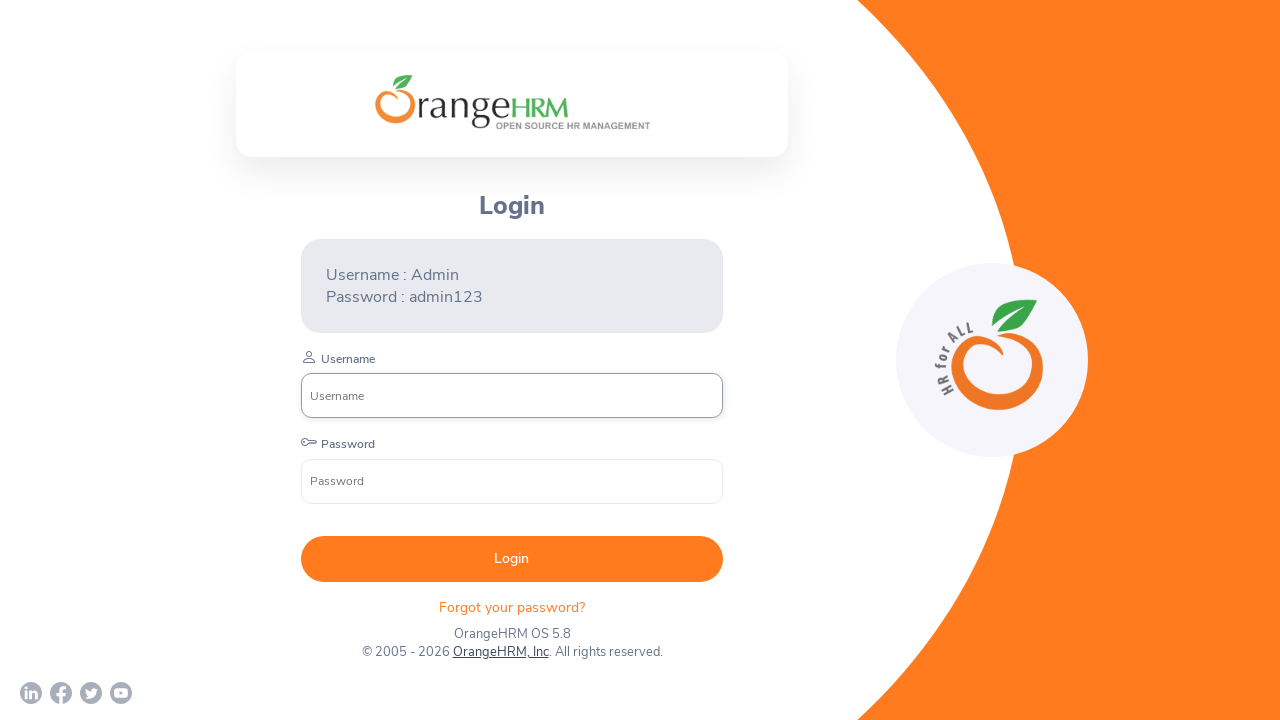

Clicked forgot password link to initiate password recovery flow at (512, 607) on p.oxd-text.orangehrm-login-forgot-header
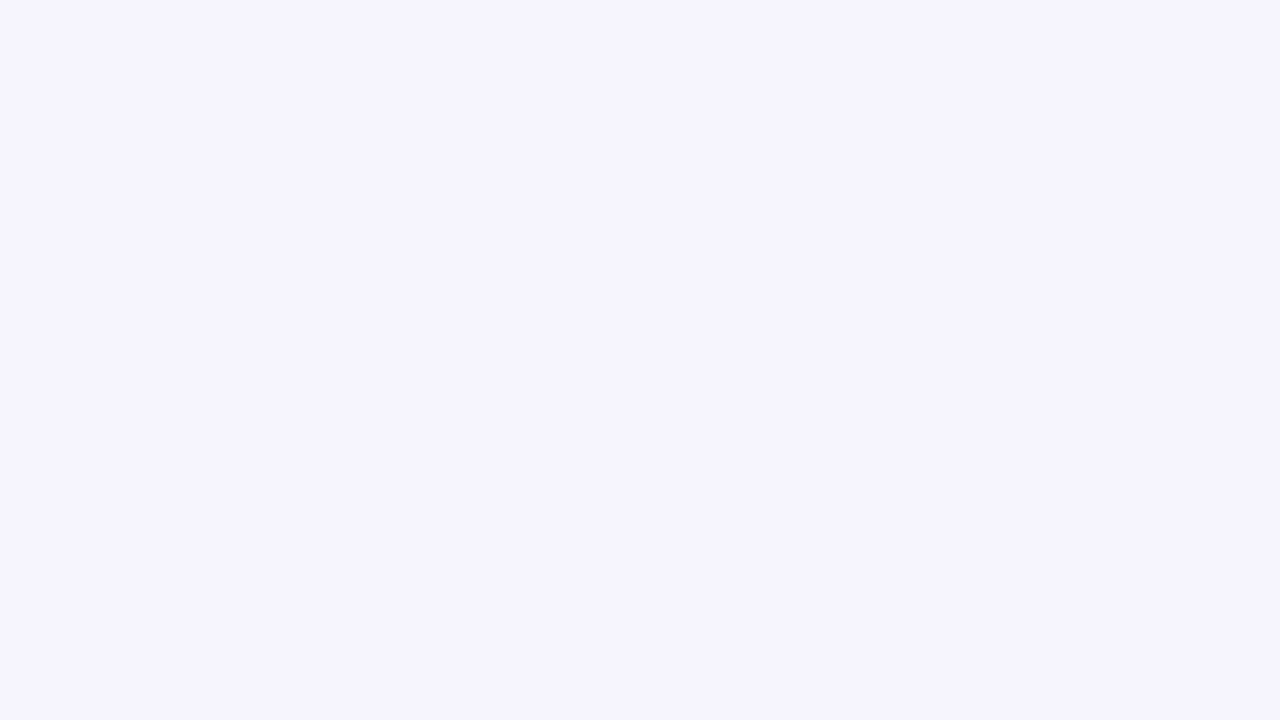

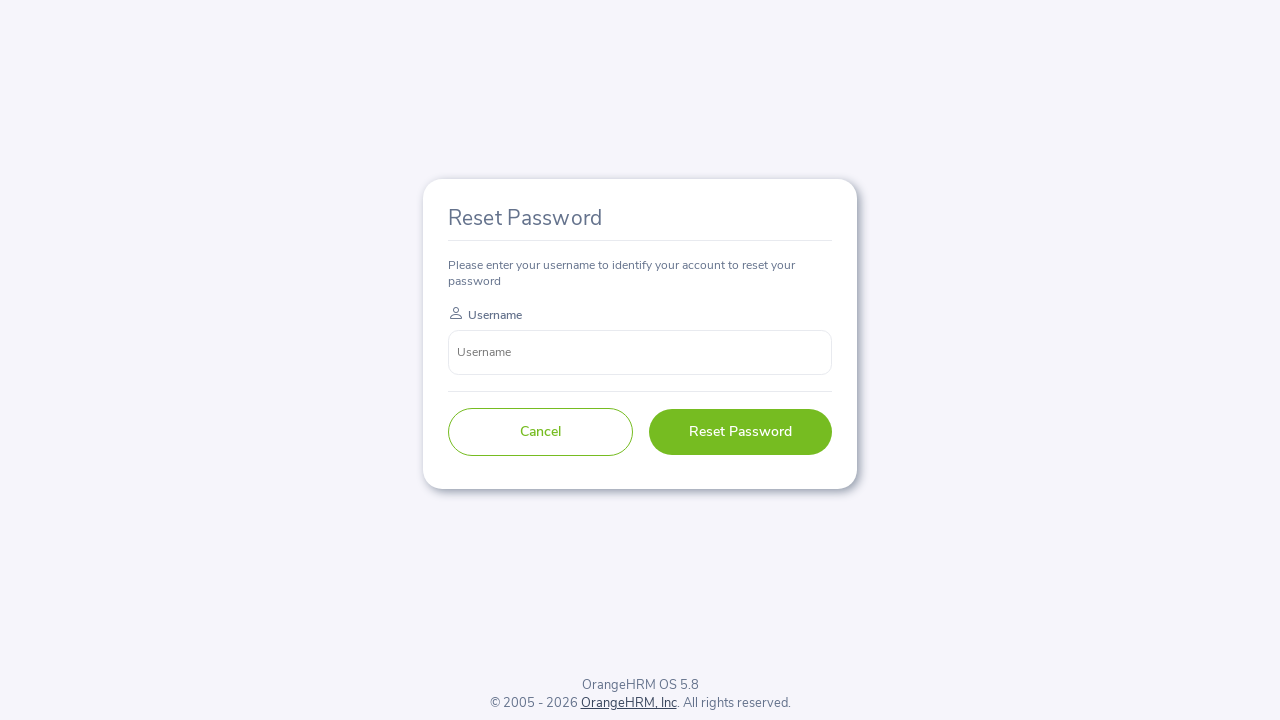